Tests drag and drop functionality on jQuery UI demo page by clicking and holding a draggable element and moving it to a new position

Starting URL: https://jqueryui.com/draggable/

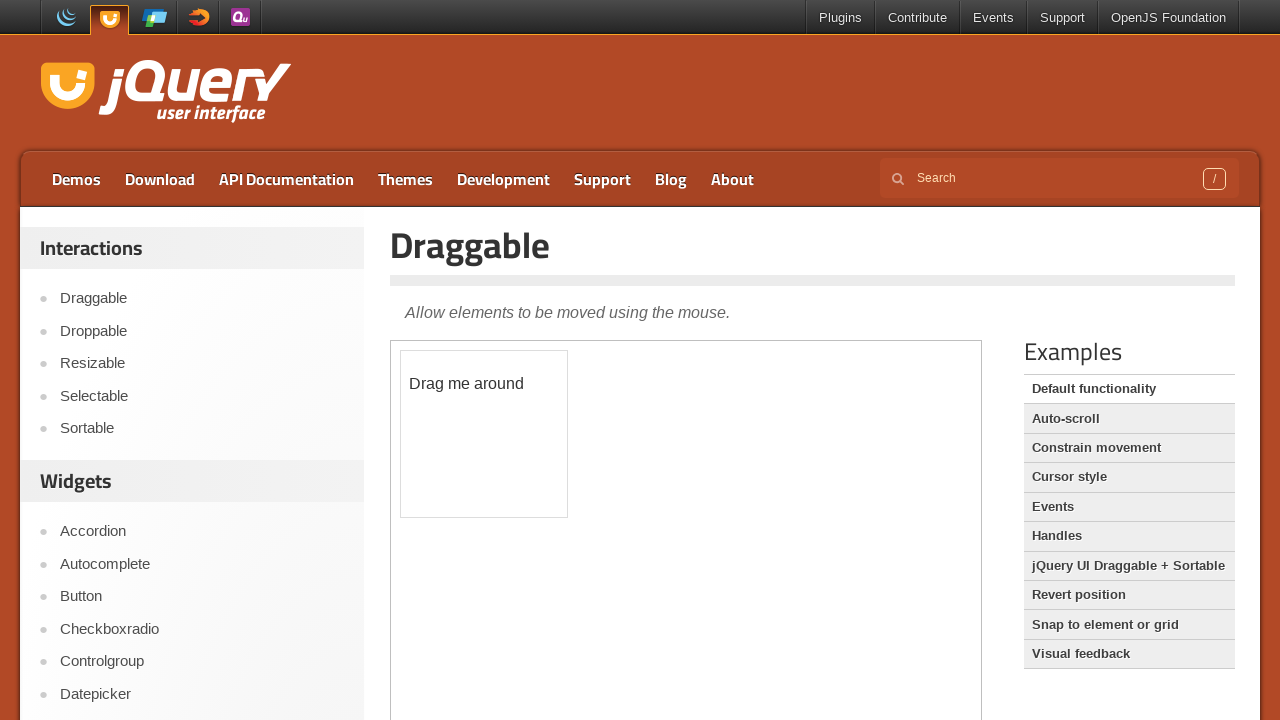

Located iframe containing draggable demo
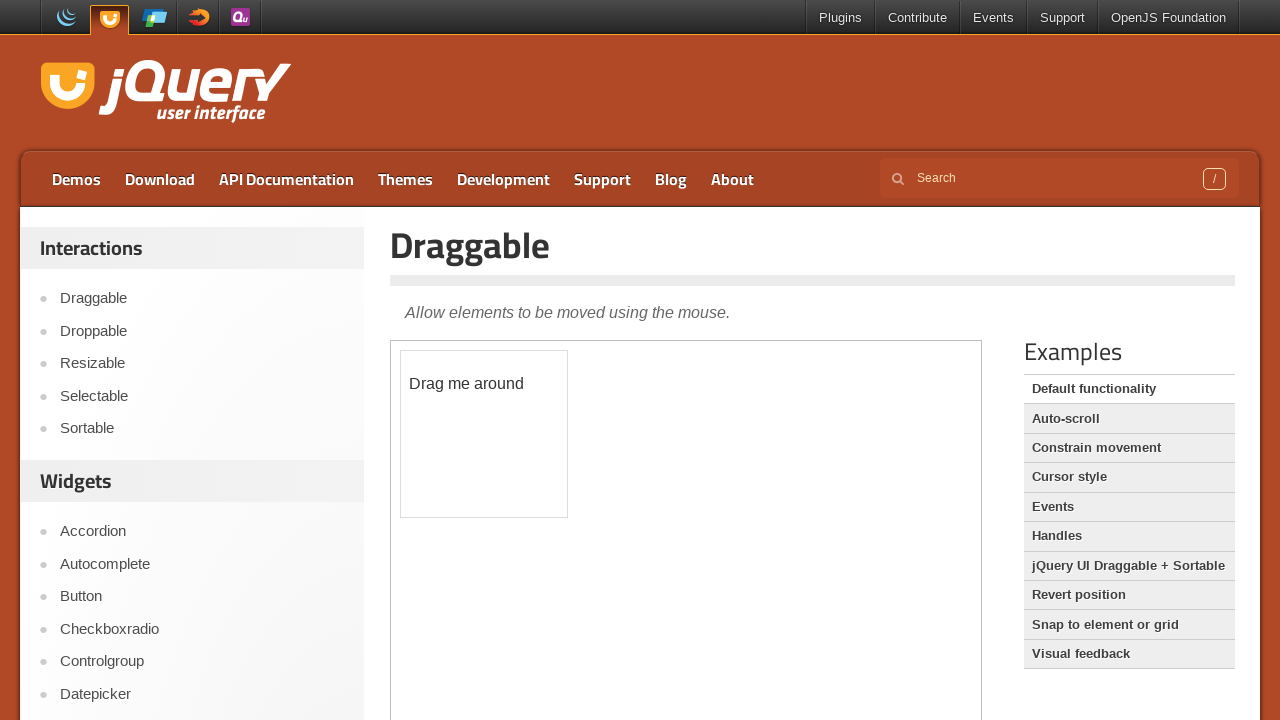

Located draggable element
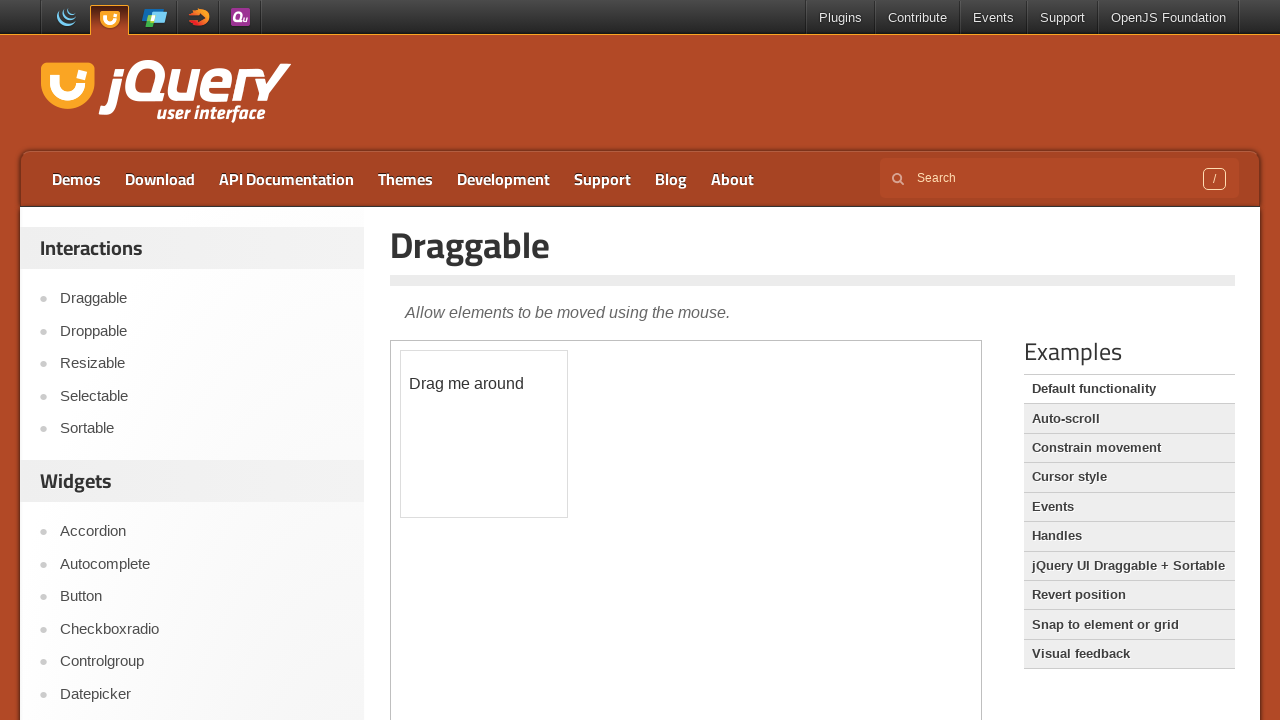

Dragged element 90 pixels down to new position at (401, 441)
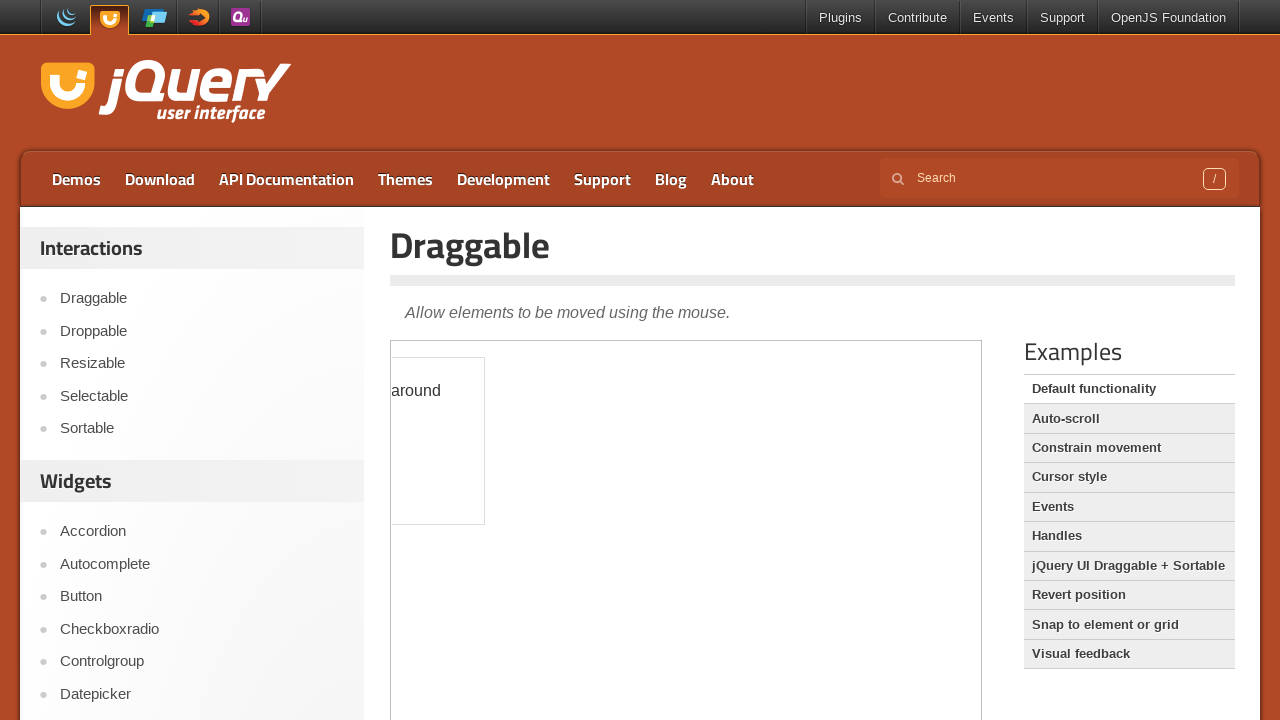

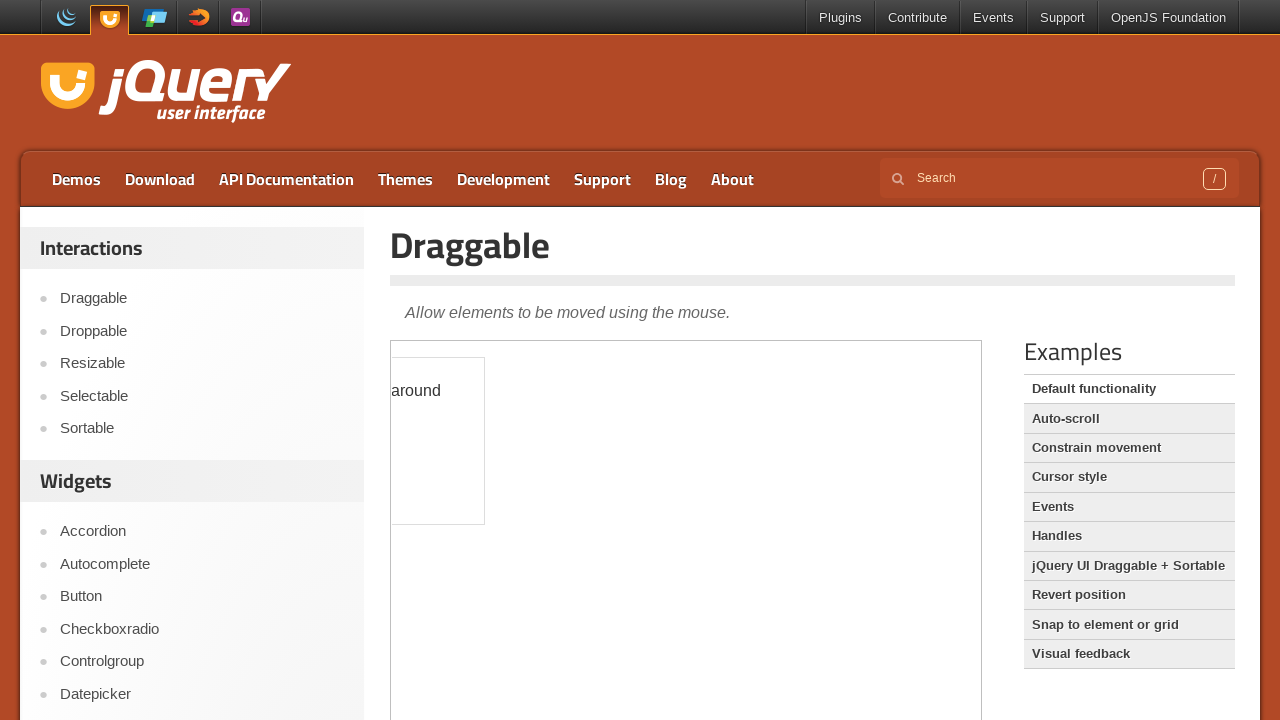